Tests a registration form by filling in first name, last name, and email fields in the first block, then submitting the form and verifying the success message is displayed.

Starting URL: http://suninjuly.github.io/registration1.html

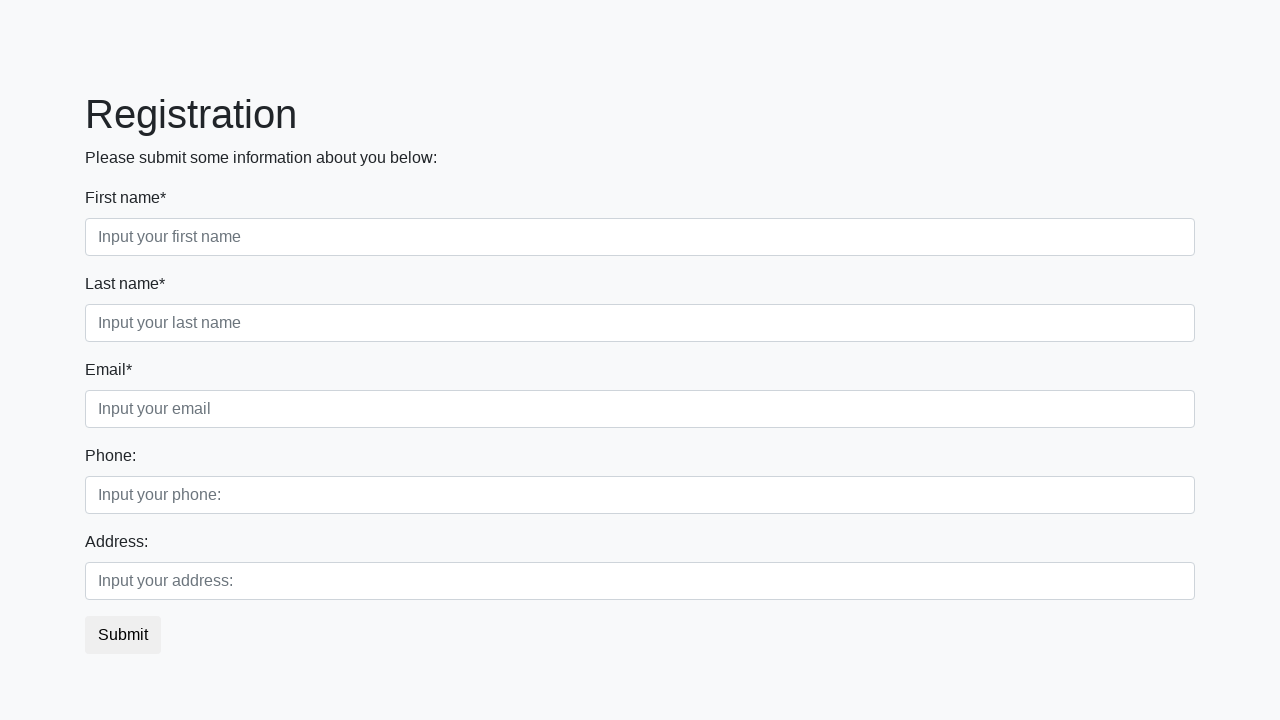

Filled first name field with 'Ivan' on div.first_block div.form-group.first_class input
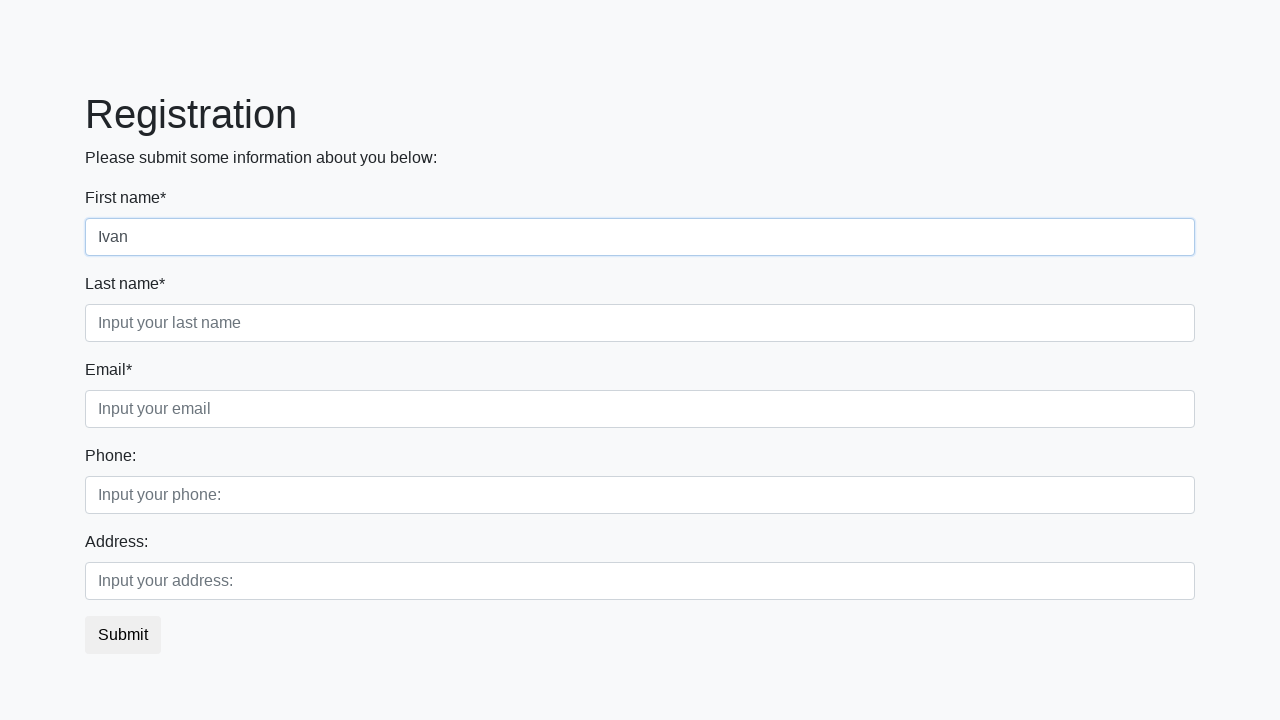

Filled last name field with 'Petrov' on div.first_block div.form-group.second_class input
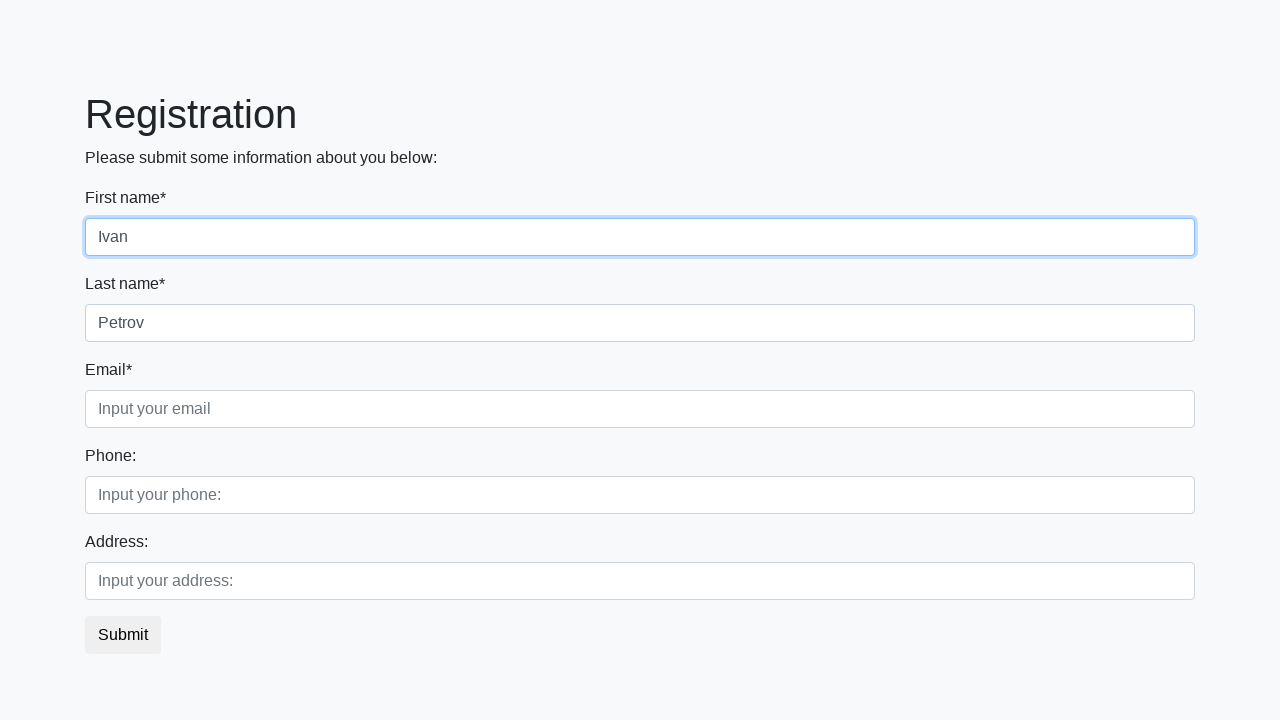

Filled email field with 'petrov@mail.ru' on div.first_block div.form-group.third_class input
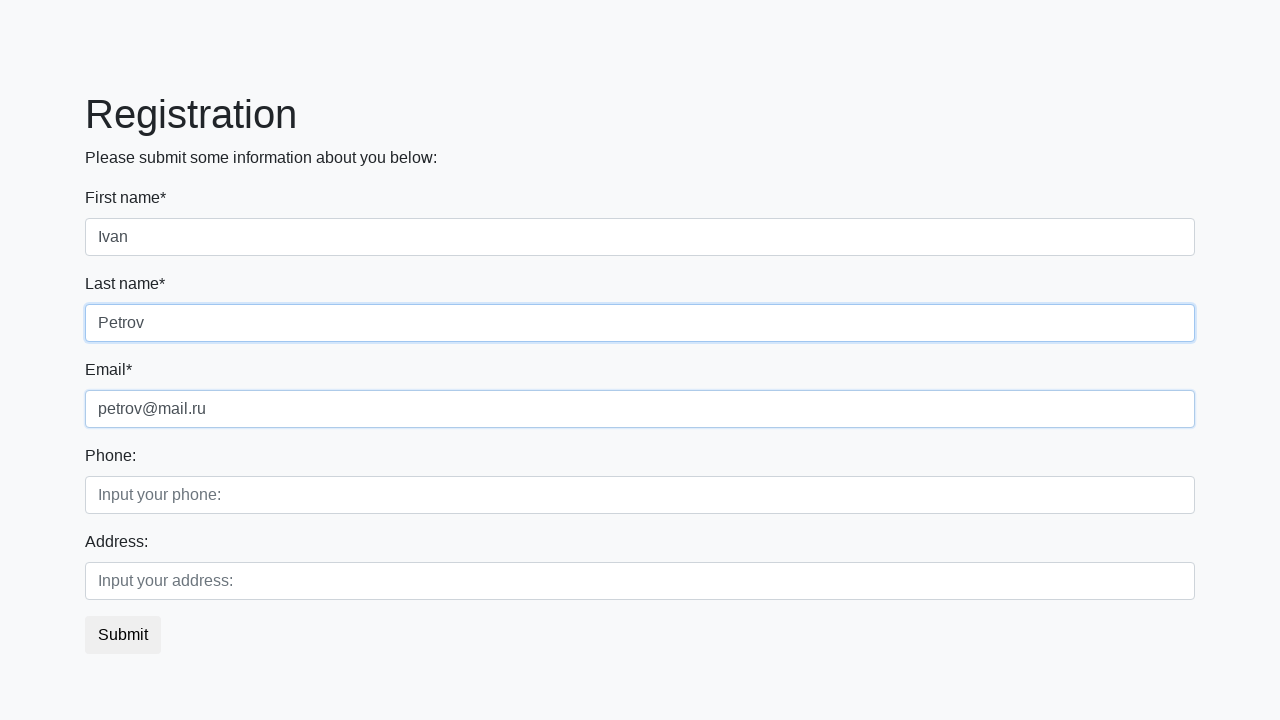

Clicked submit button to register at (123, 635) on button.btn
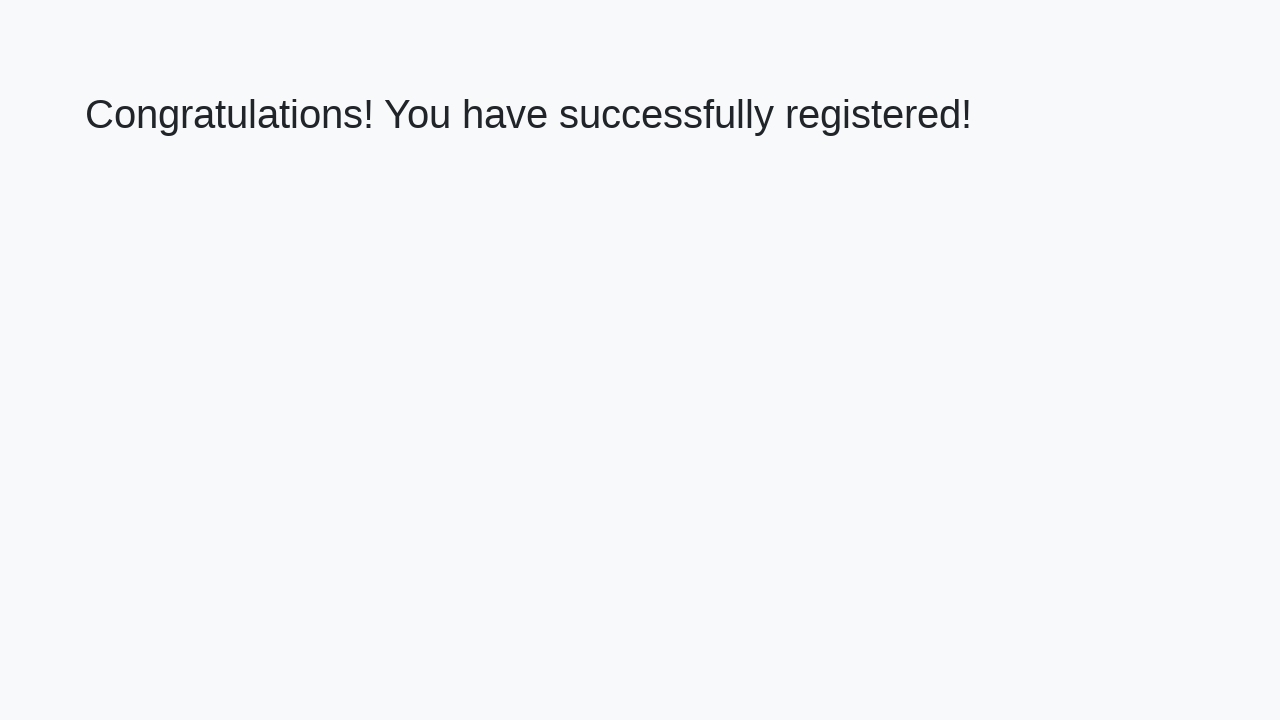

Success message header loaded
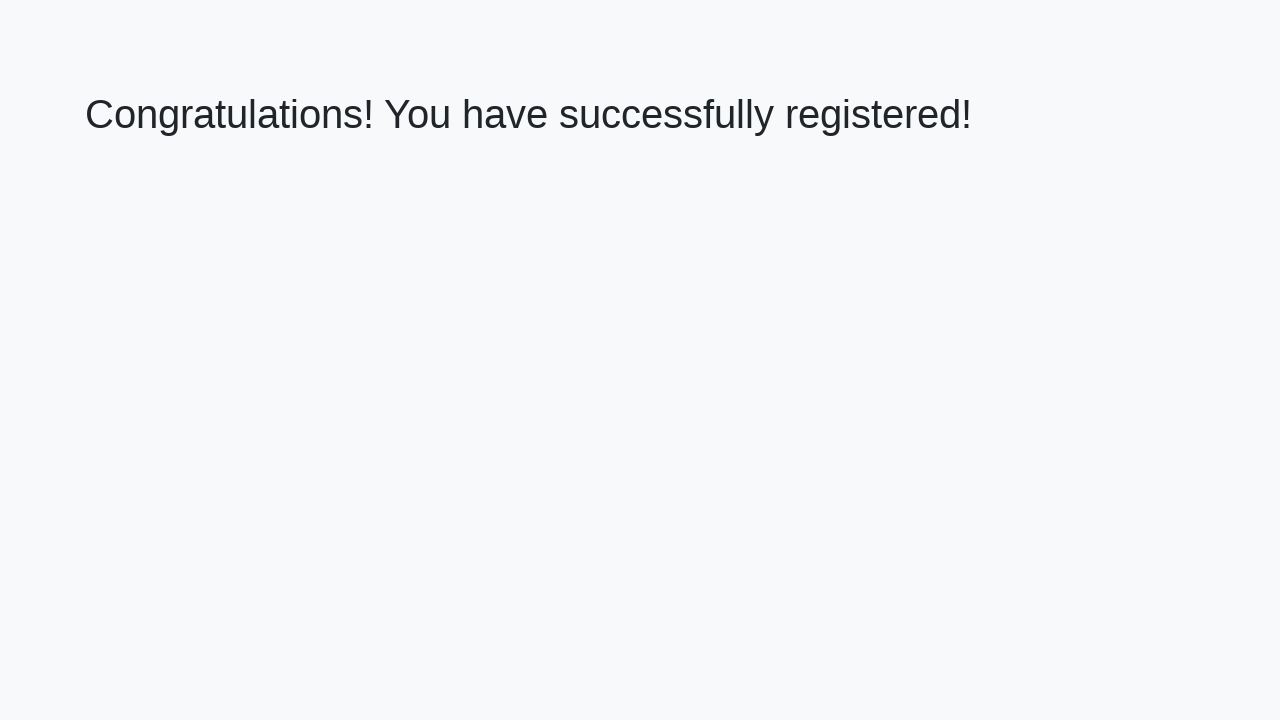

Retrieved success message text
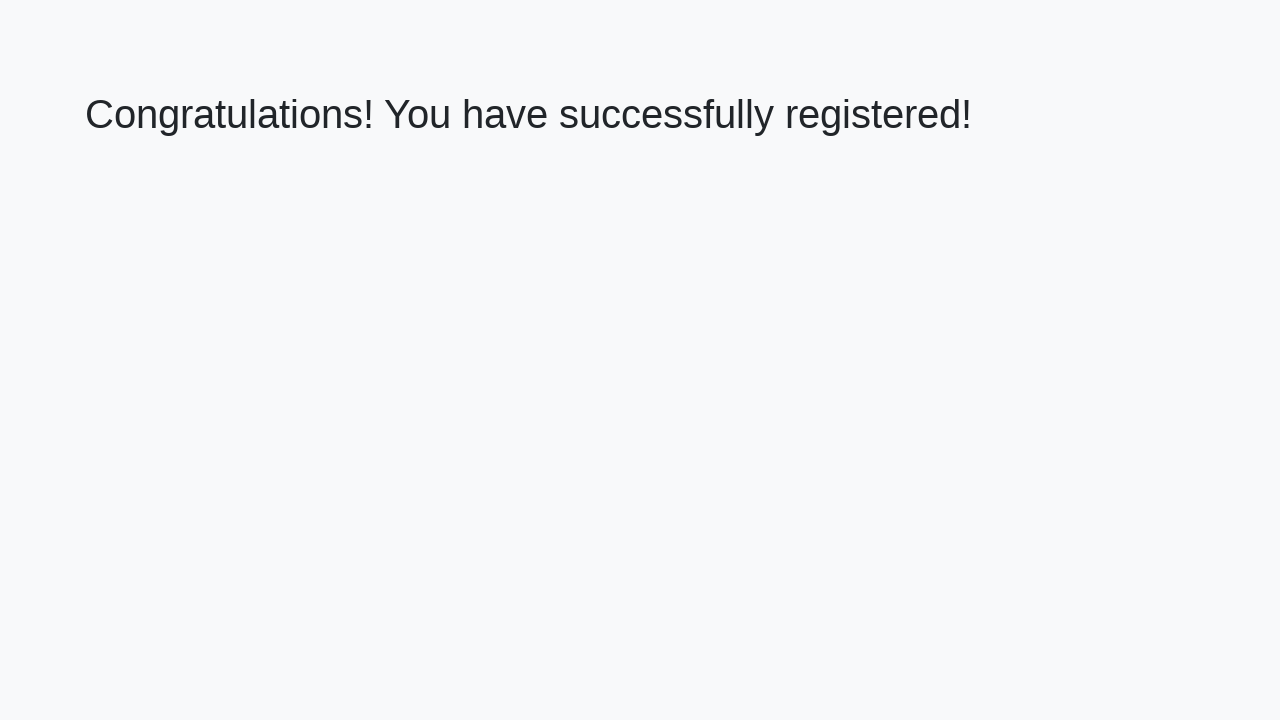

Verified success message: 'Congratulations! You have successfully registered!'
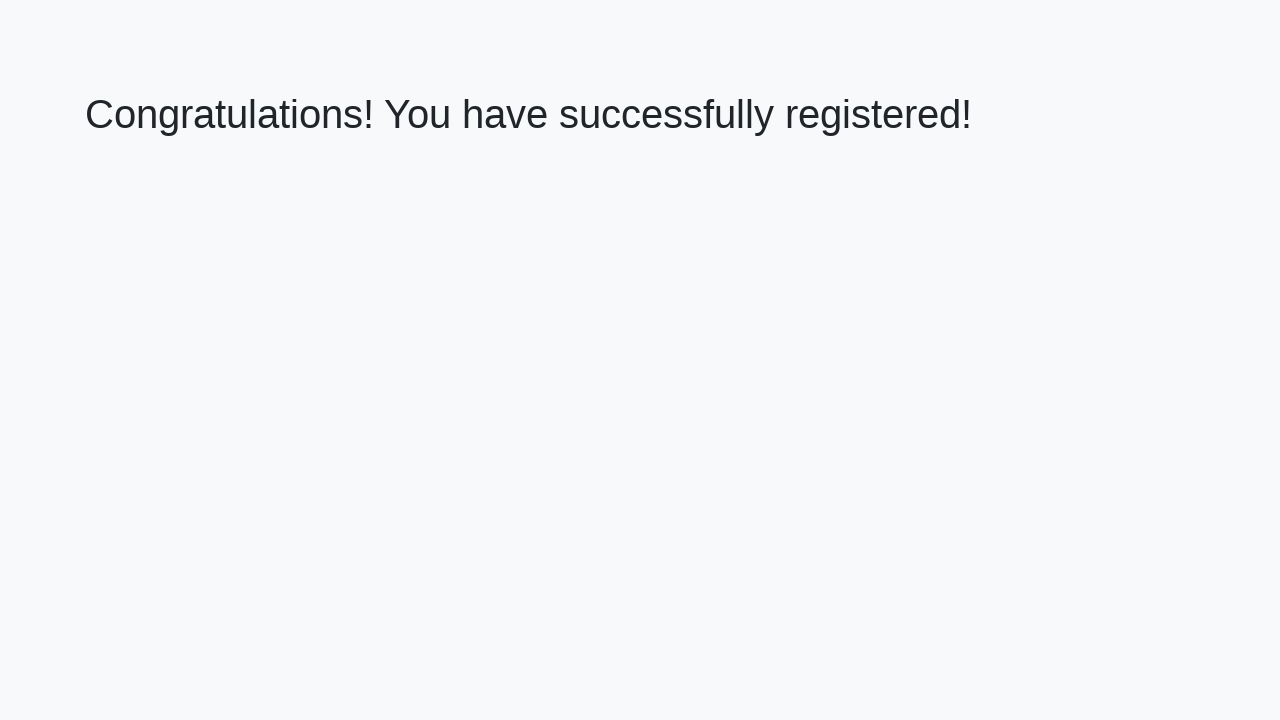

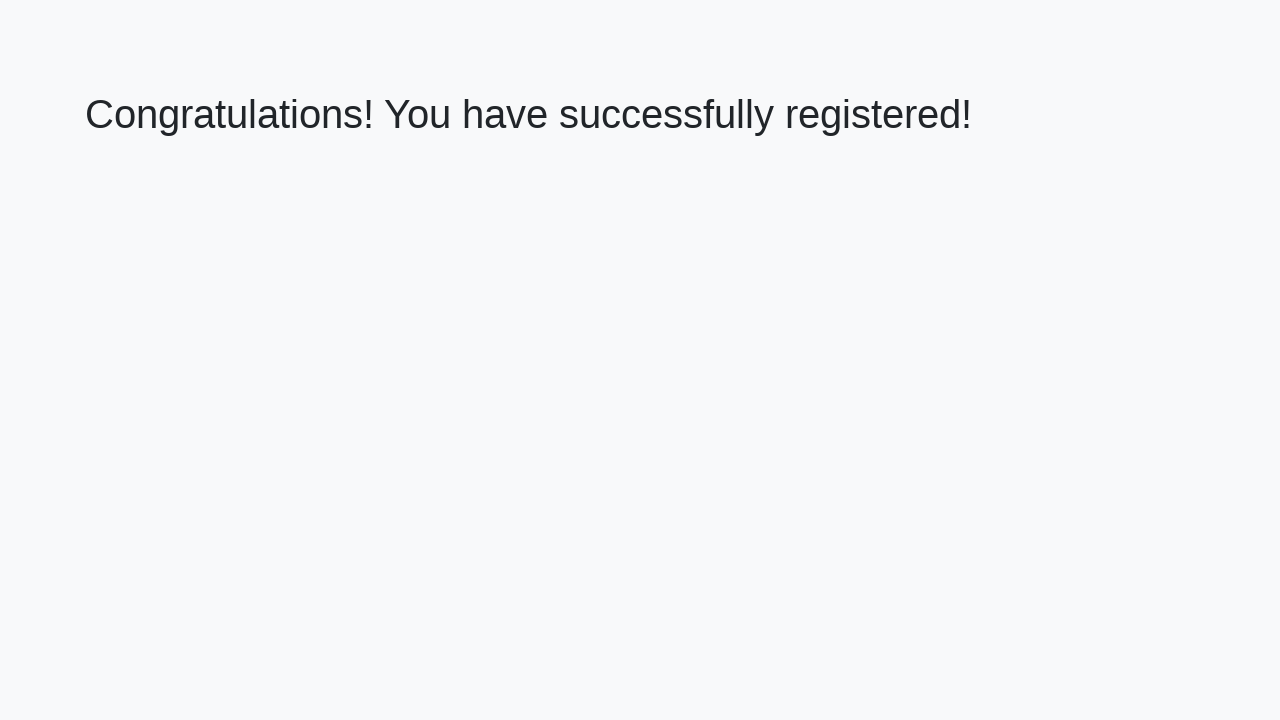